Tests right-click context menu functionality by performing a context click on a designated area, verifying the alert message, dismissing the alert, then clicking a link that opens in a new tab and verifying the content on the new page.

Starting URL: https://the-internet.herokuapp.com/context_menu

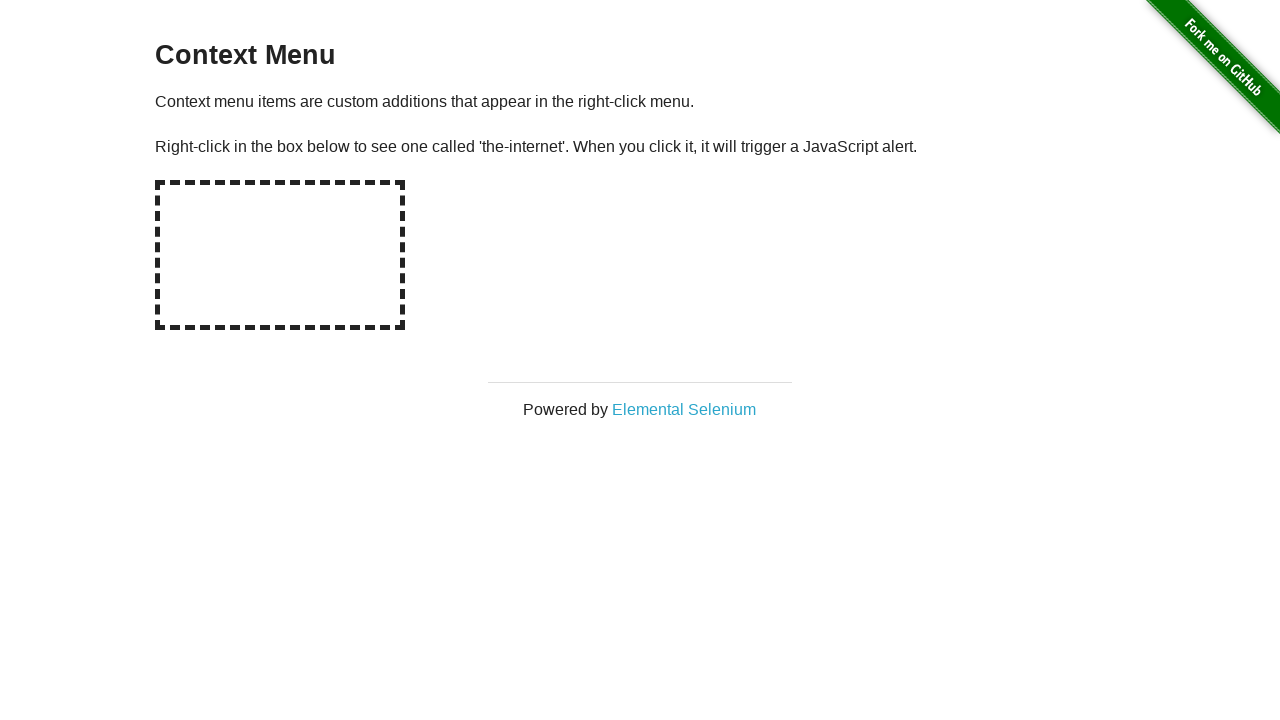

Right-clicked on hot-spot area to trigger context menu at (280, 255) on #hot-spot
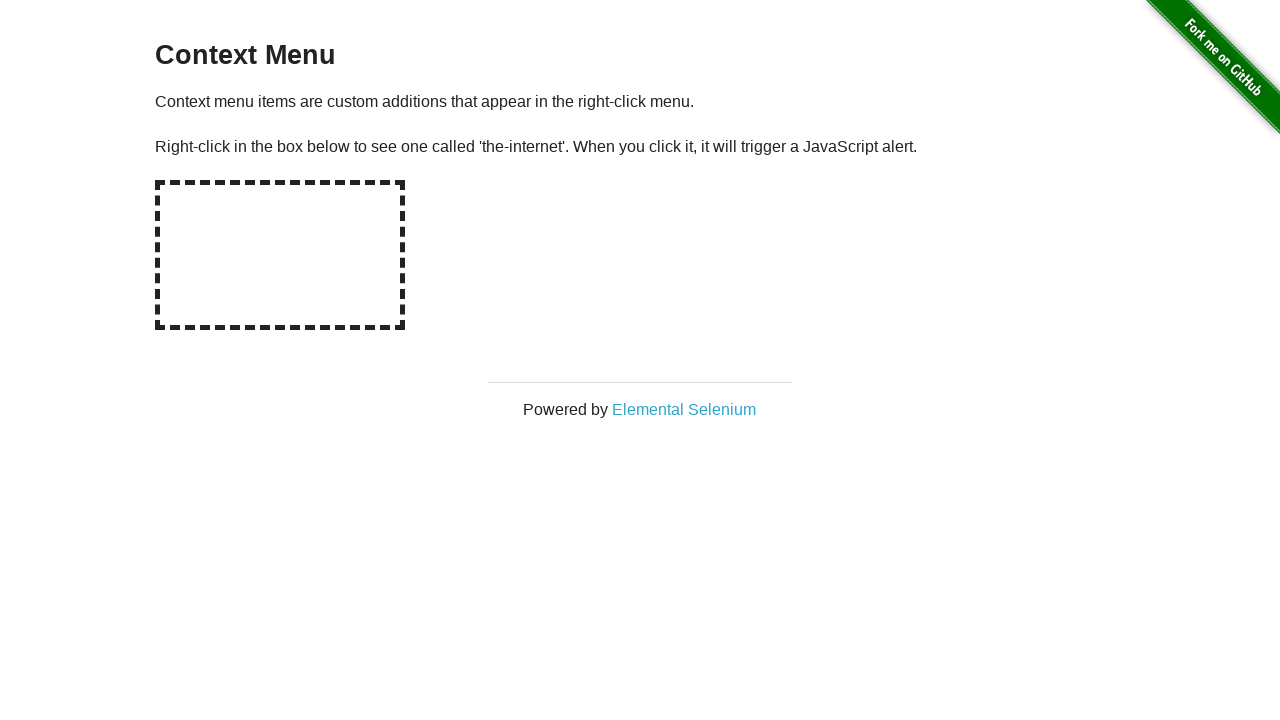

Set up dialog handler to accept alerts
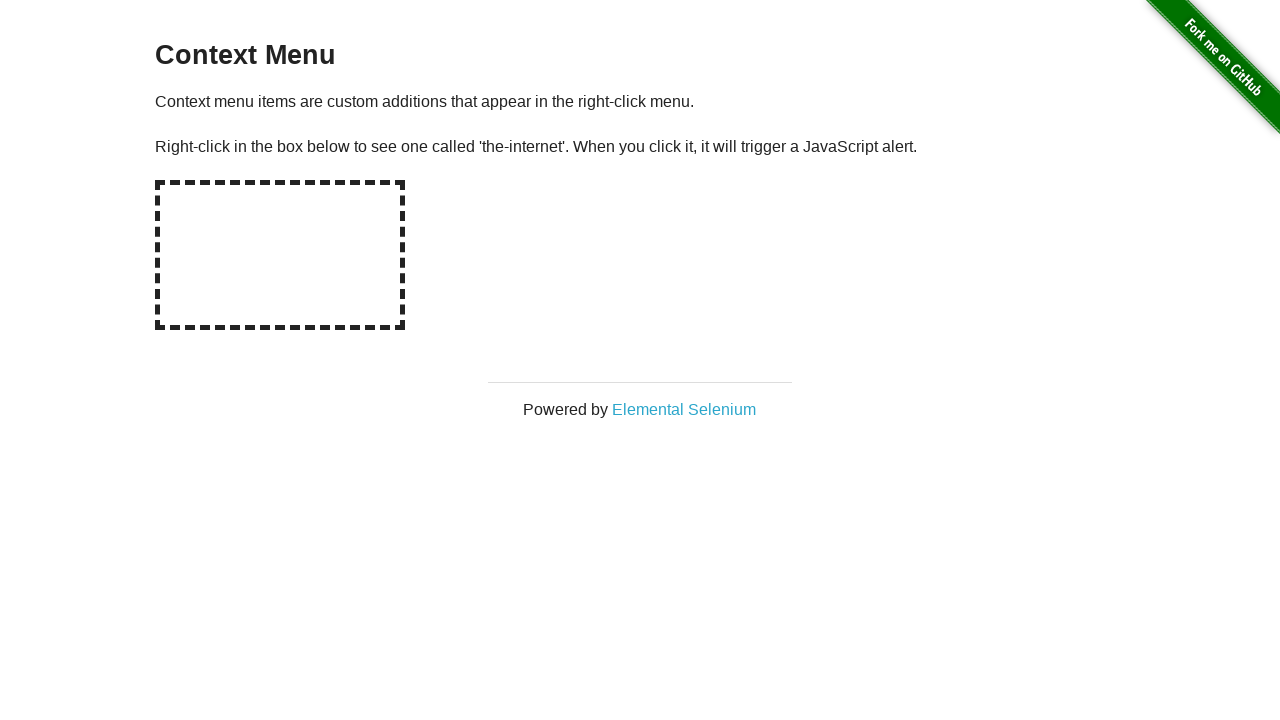

Right-clicked on hot-spot area again to trigger alert dialog at (280, 255) on #hot-spot
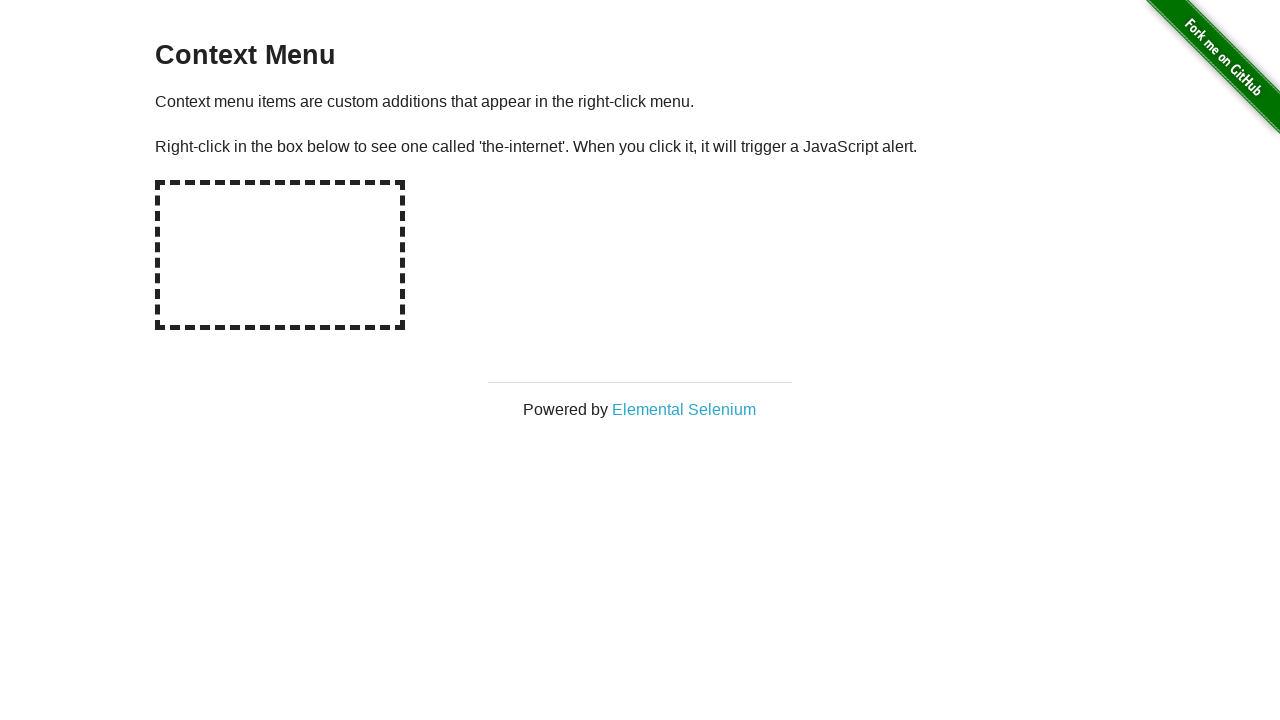

Waited for alert dialog to be handled
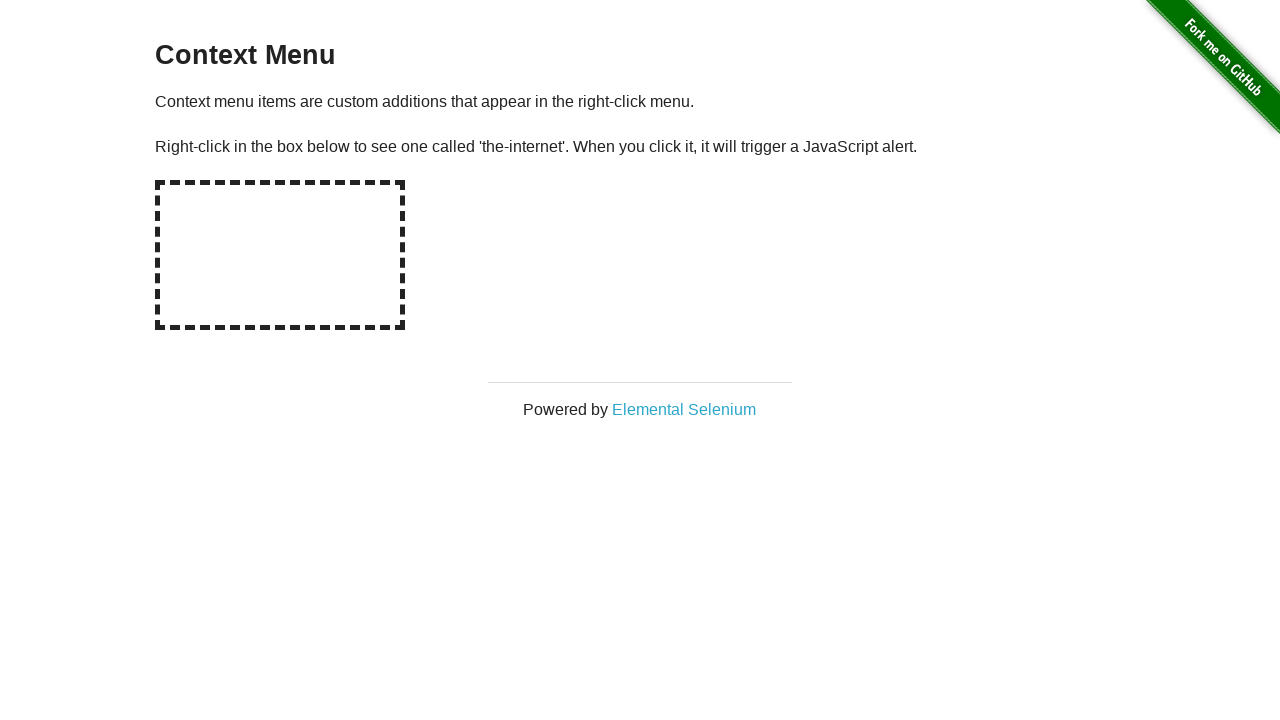

Clicked on 'Elemental Selenium' link to open in new tab at (684, 409) on text=Elemental Selenium
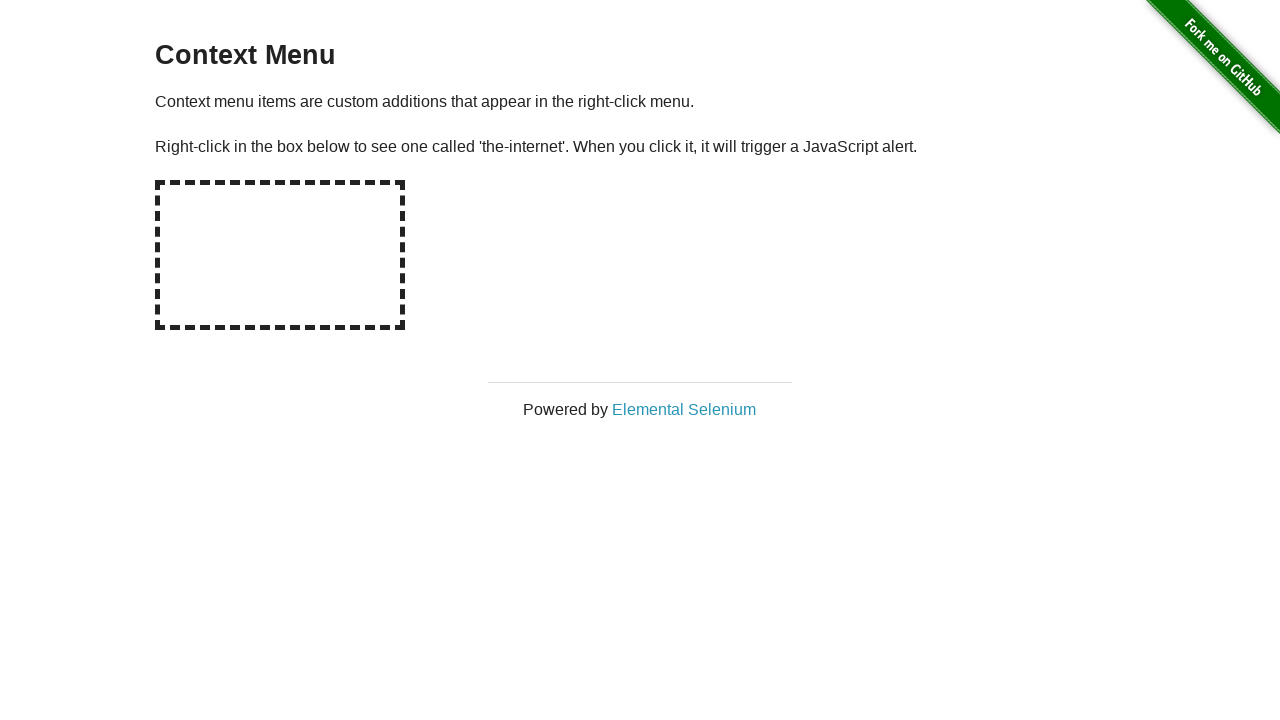

Switched to new tab and waited for page to load
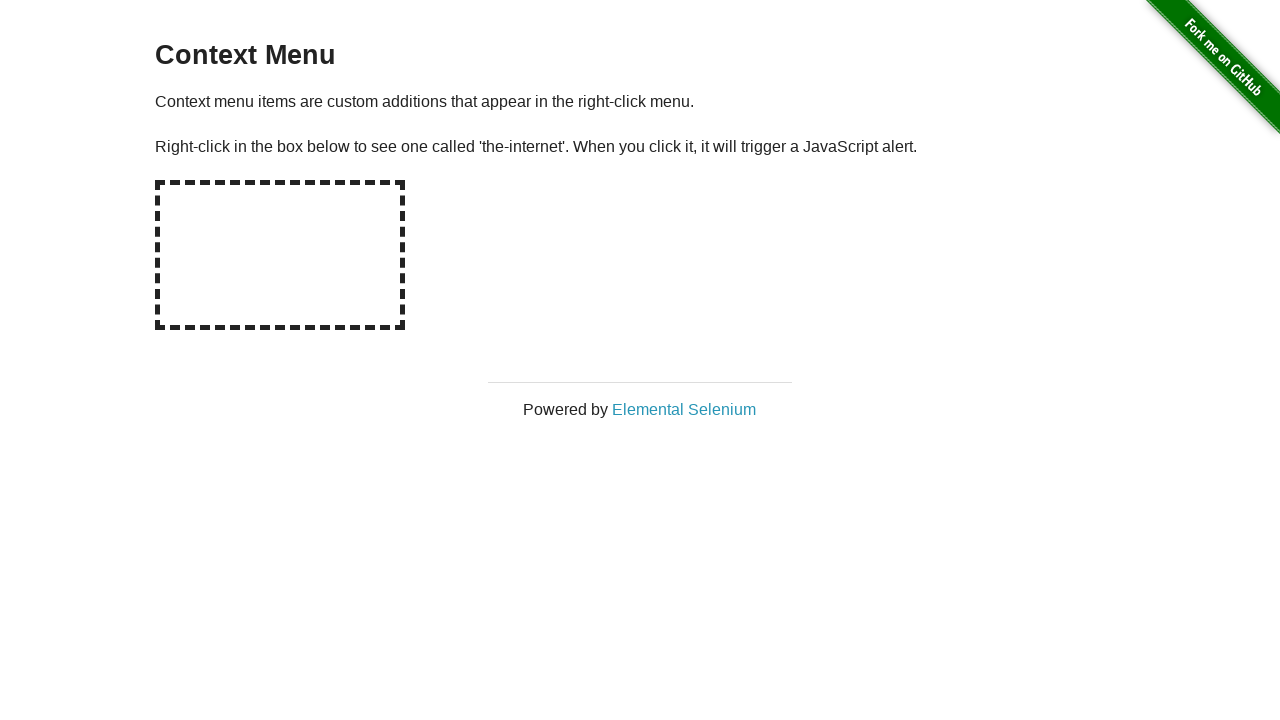

Verified h1 element is present on new page
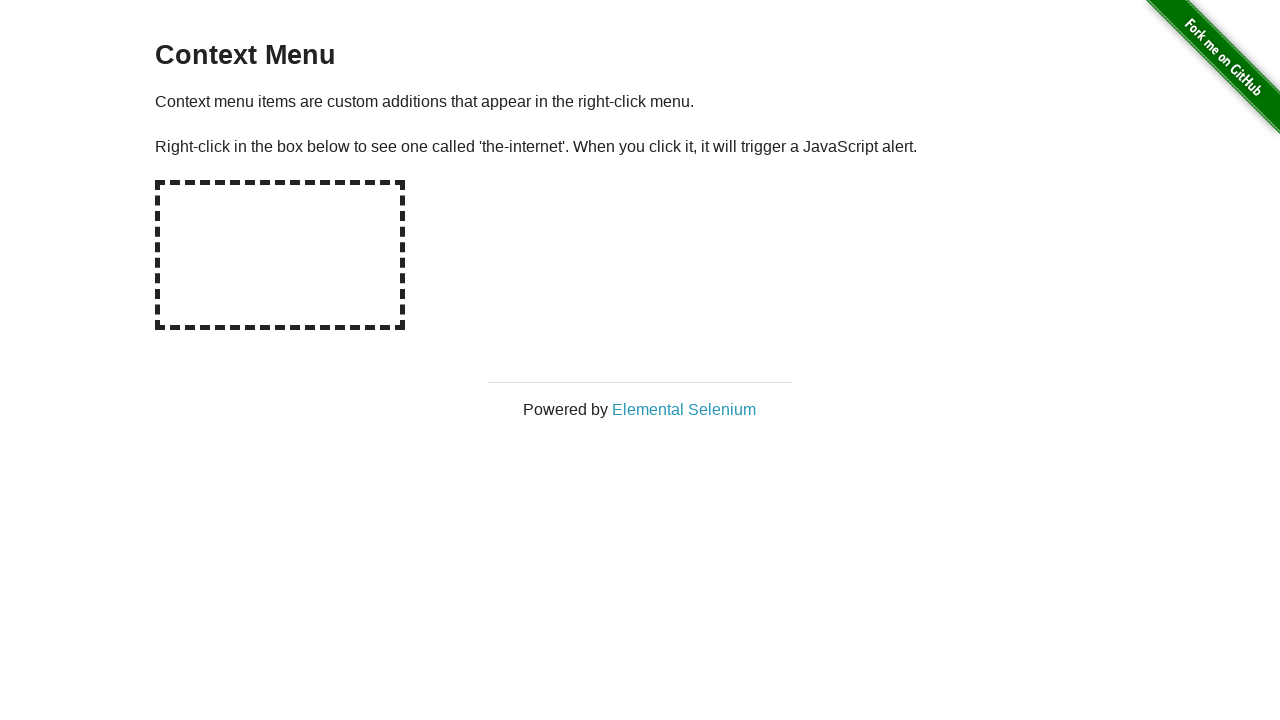

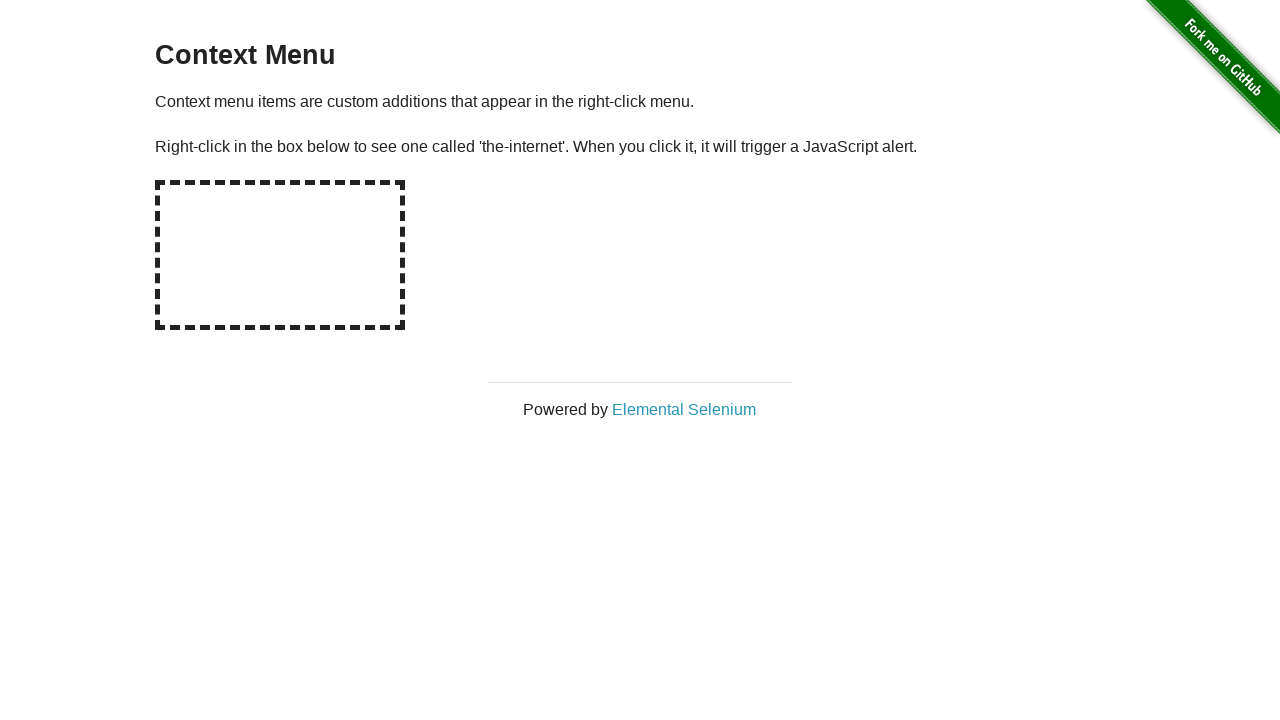